Tests dynamic properties page by waiting for a button to become enabled after a delay, clicking it, and verifying that another button's color has changed.

Starting URL: https://demoqa.com/dynamic-properties

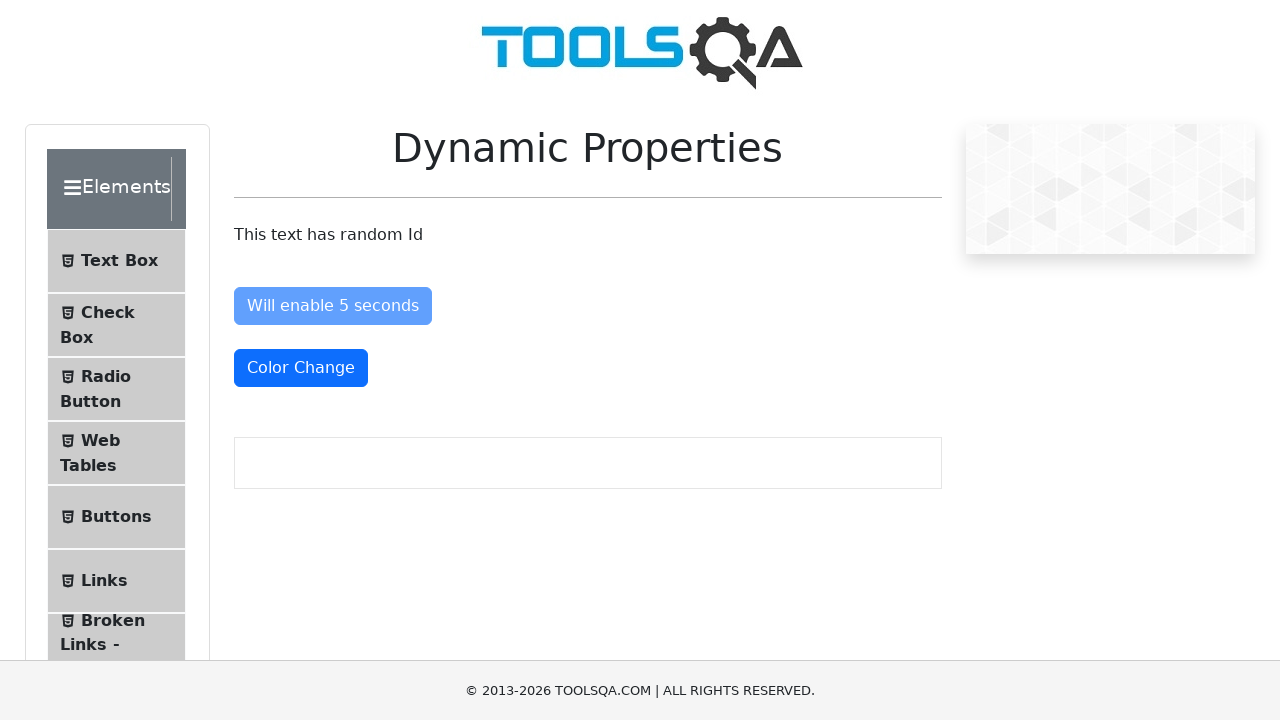

Waited for button to become enabled after delay
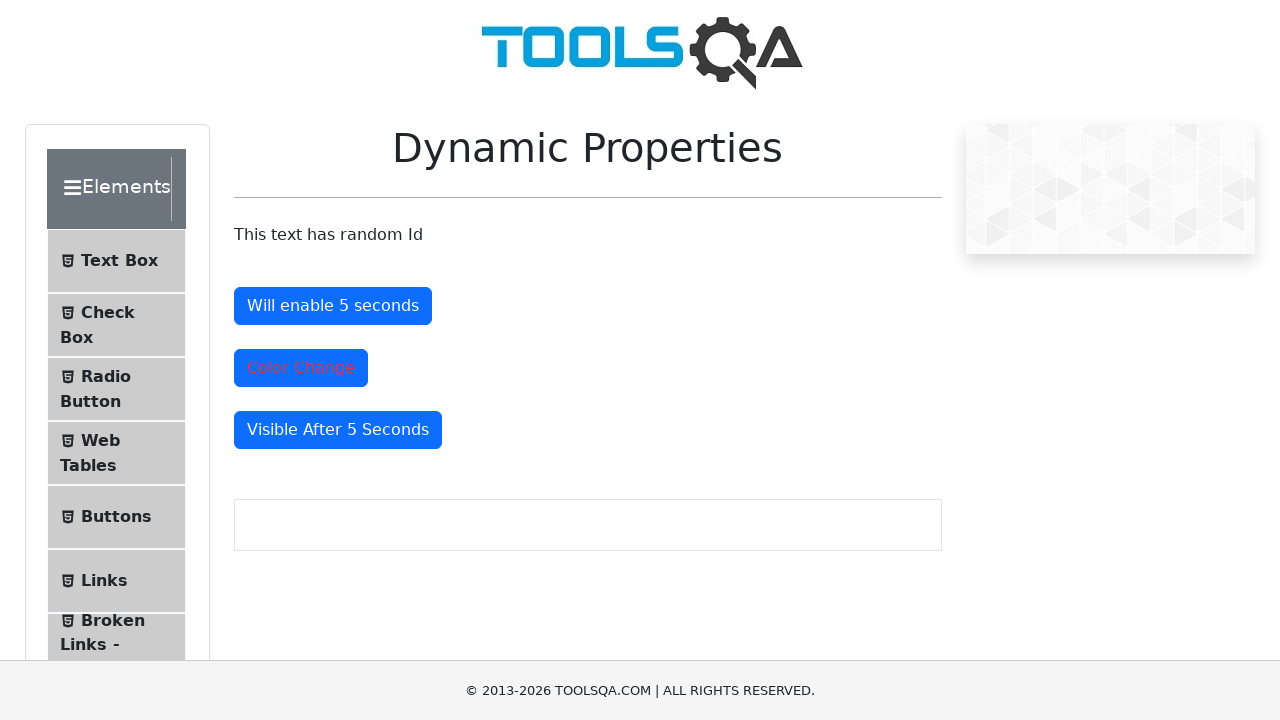

Clicked the enabled button at (333, 306) on #enableAfter
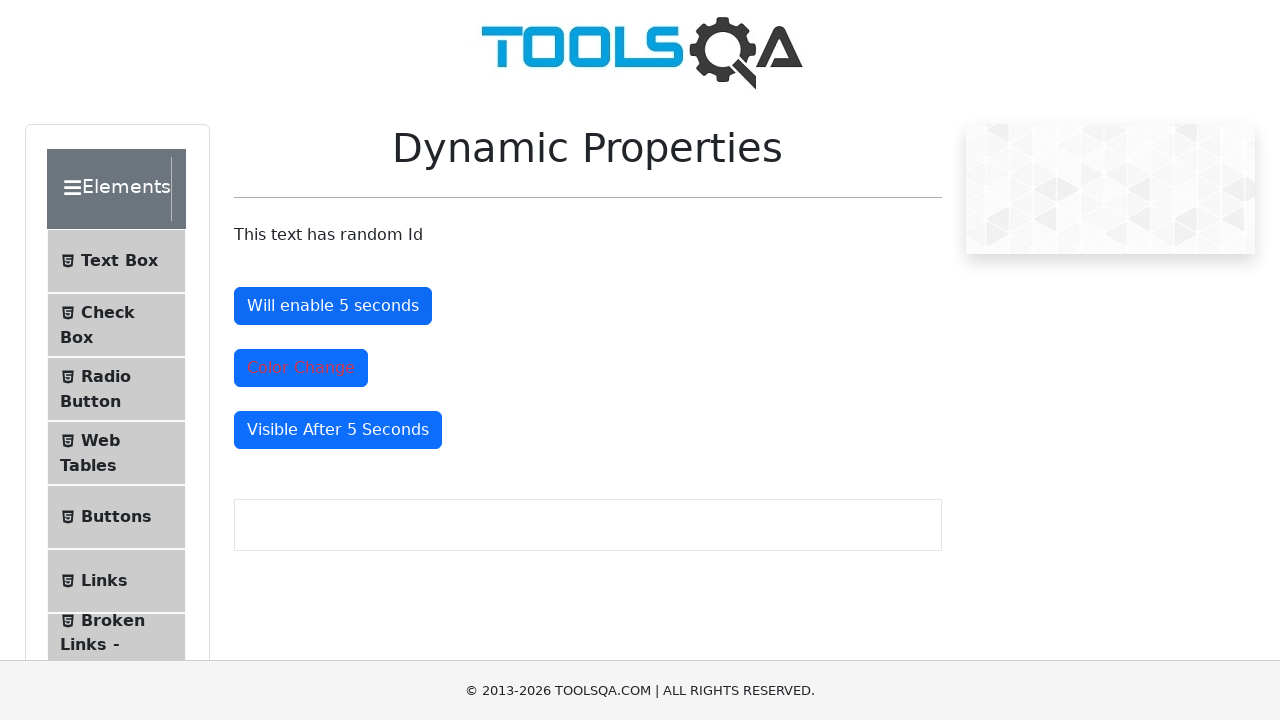

Retrieved computed color from color change button
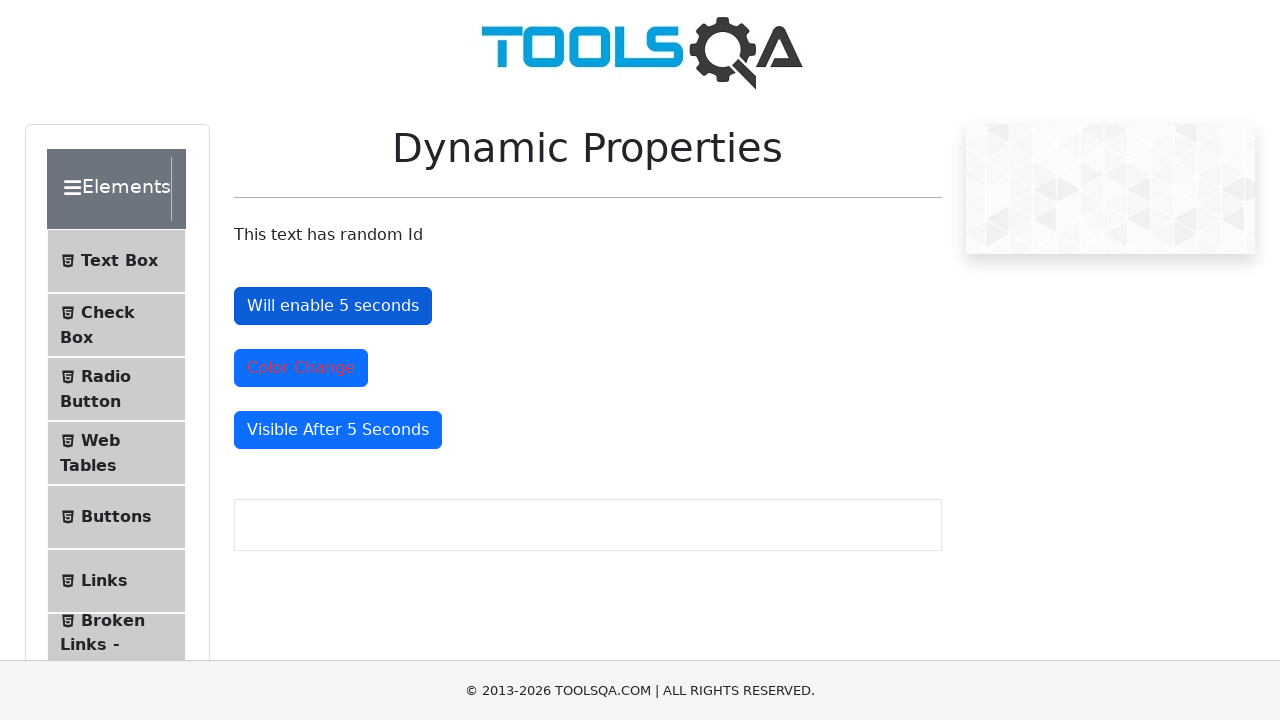

Verified that button color has changed from white
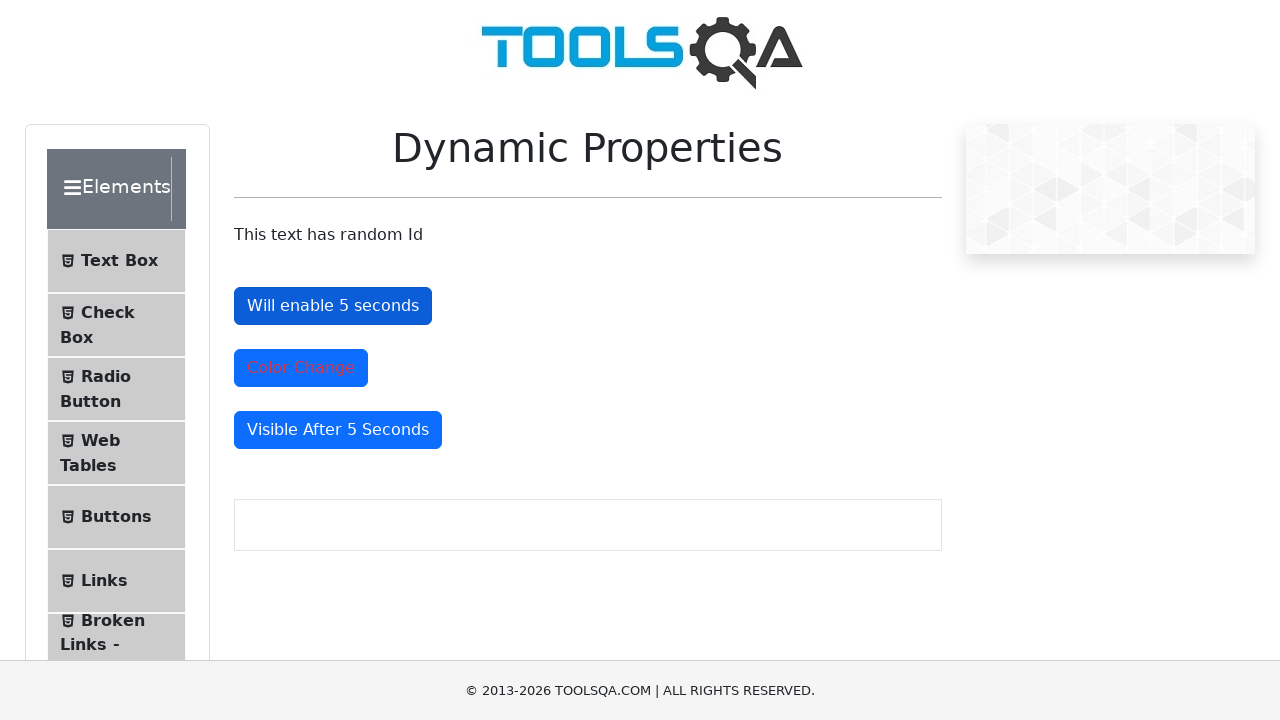

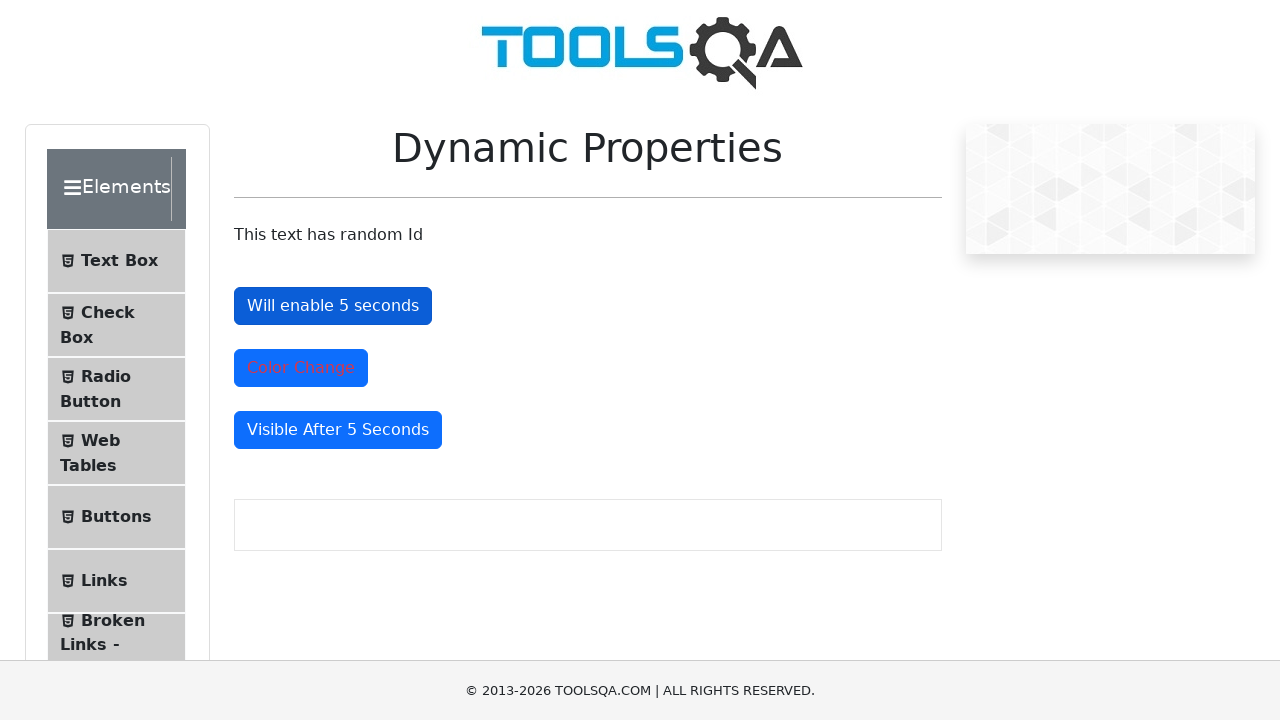